Tests window handling by clicking a link to open a new window and verifying page titles and text in both windows

Starting URL: https://the-internet.herokuapp.com/windows

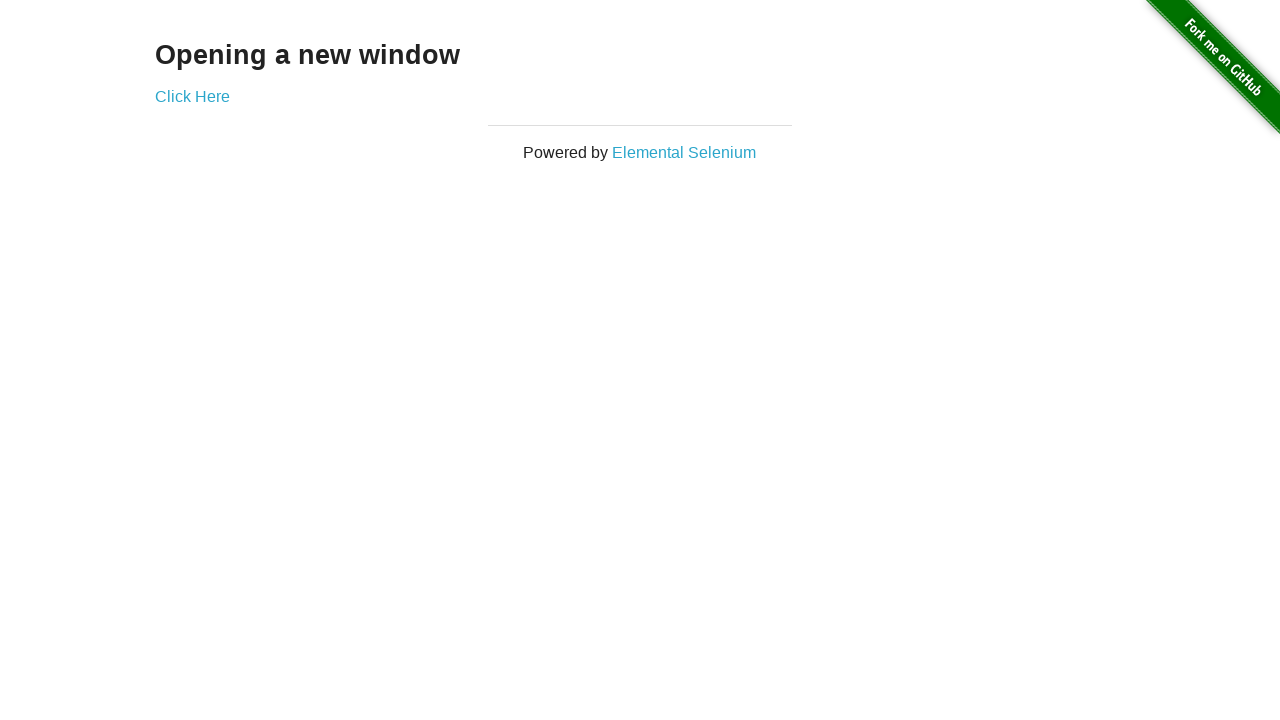

Stored initial page handle
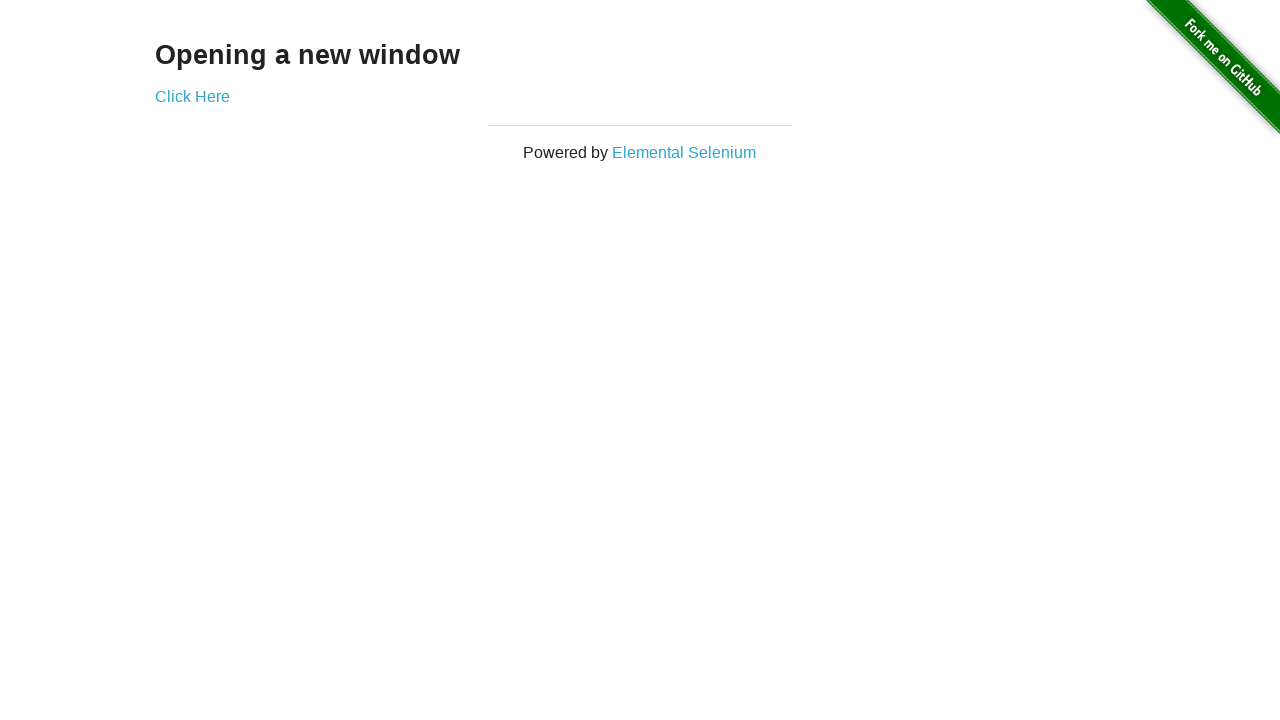

Located heading text element
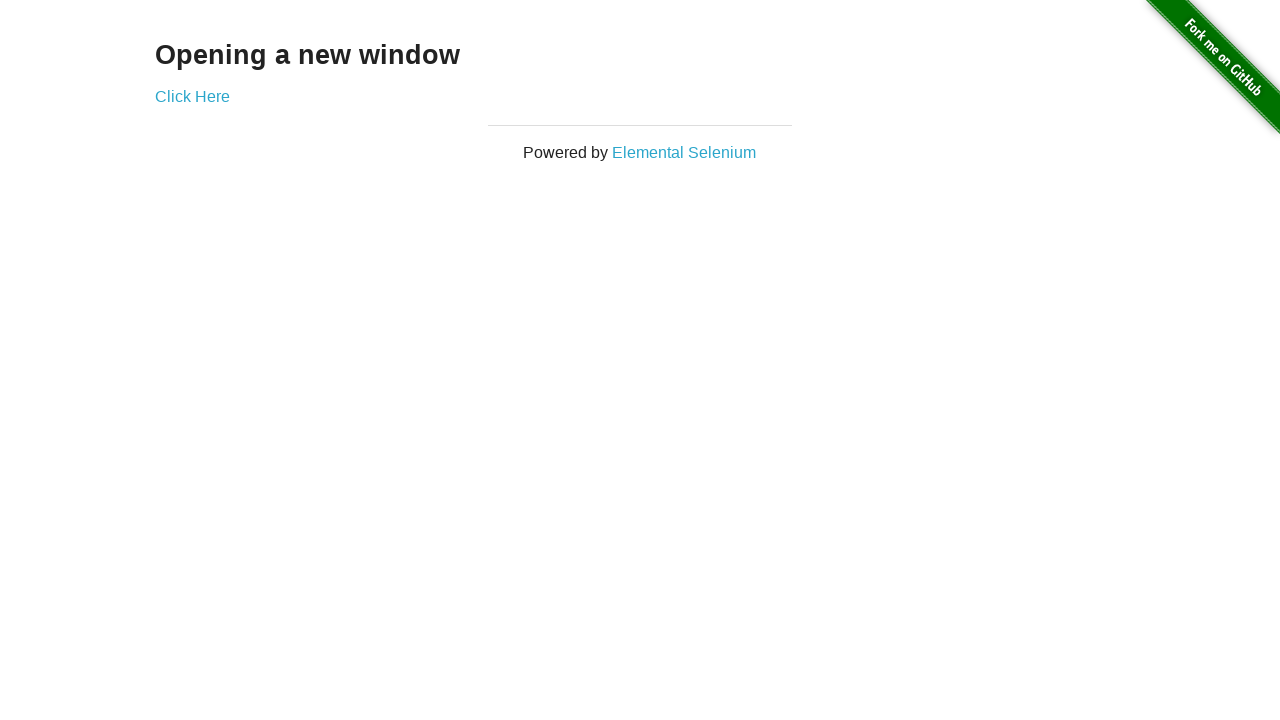

Verified heading text is 'Opening a new window'
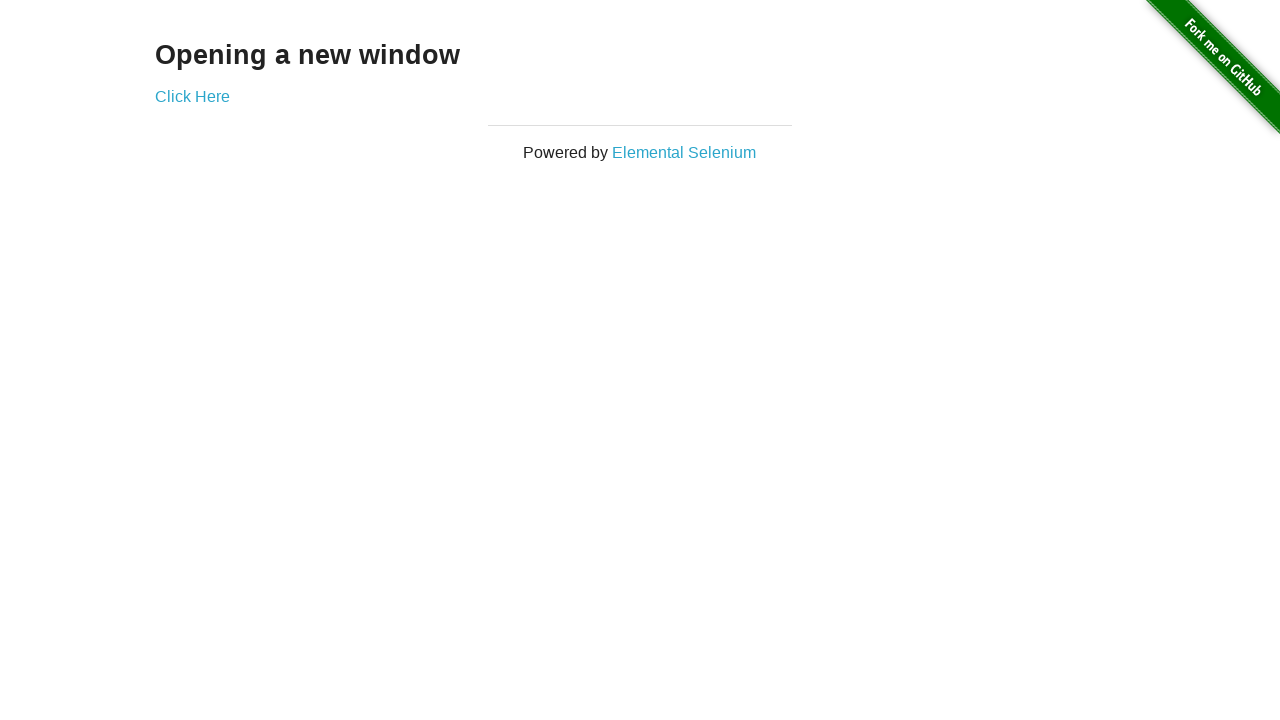

Verified page title is 'The Internet'
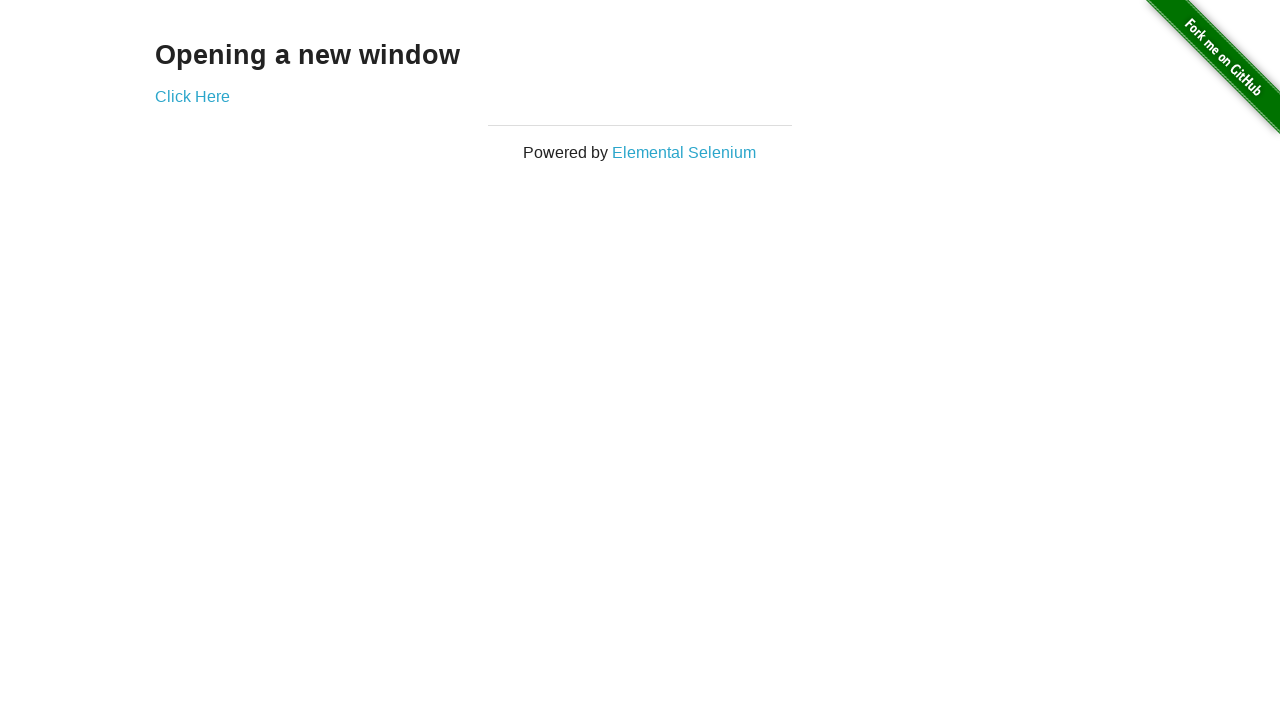

Clicked 'Click Here' link to open new window at (192, 96) on xpath=//a[normalize-space()='Click Here']
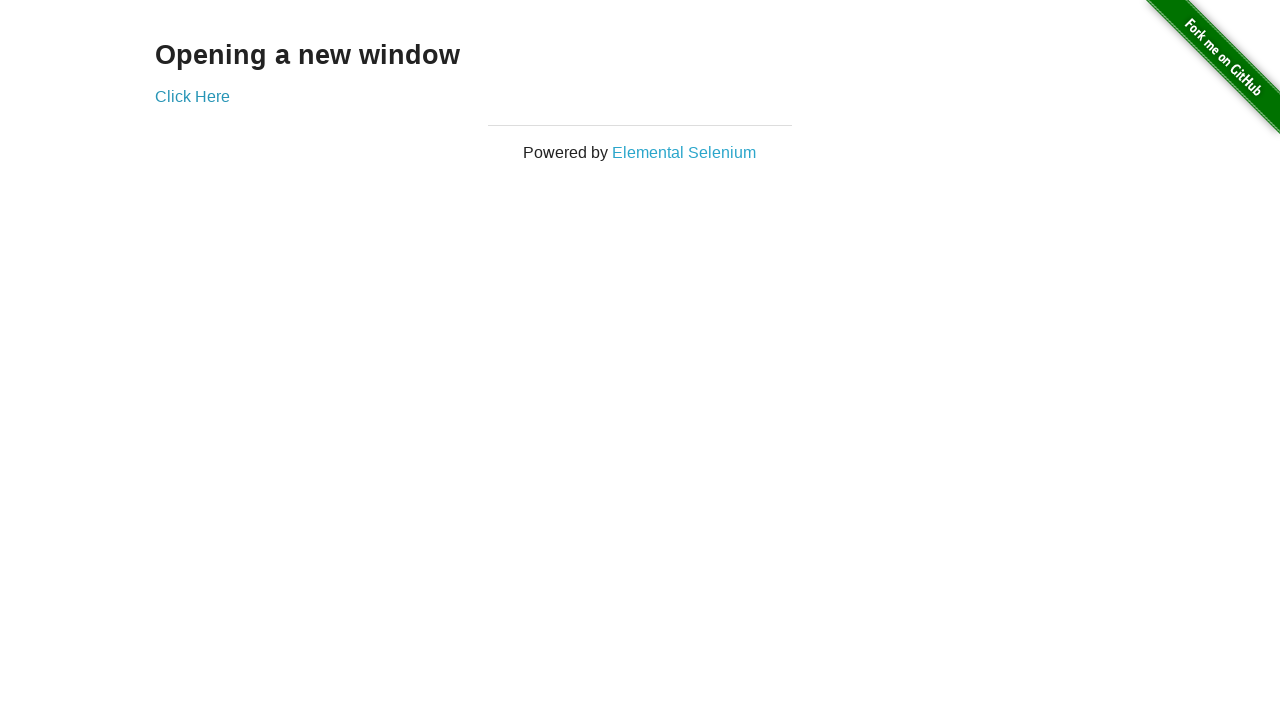

New window opened and captured
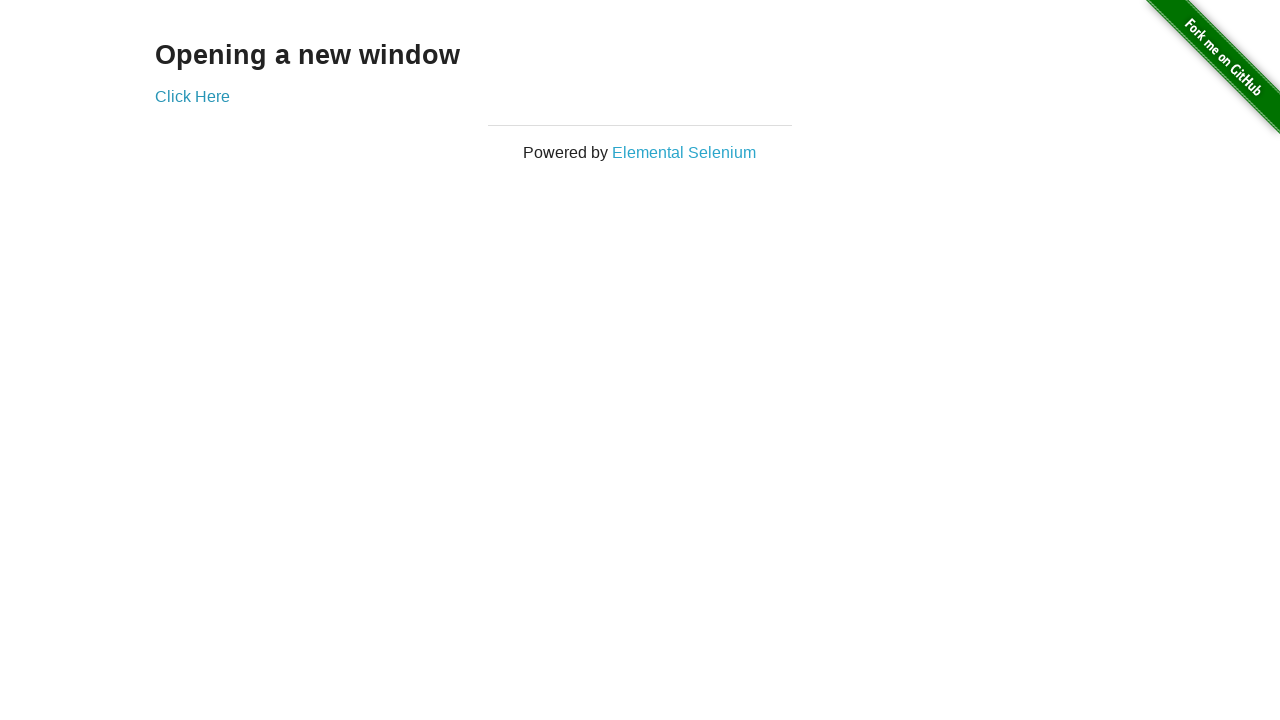

Verified new window title is 'New Window'
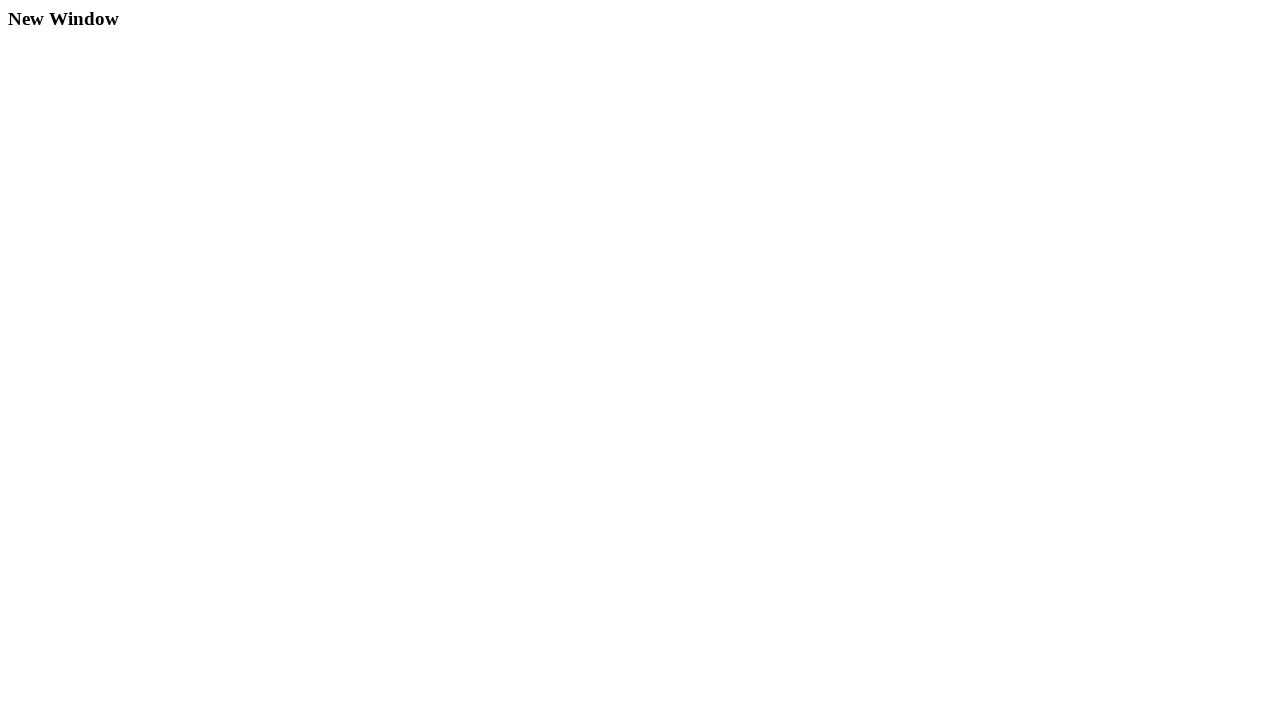

Closed new window
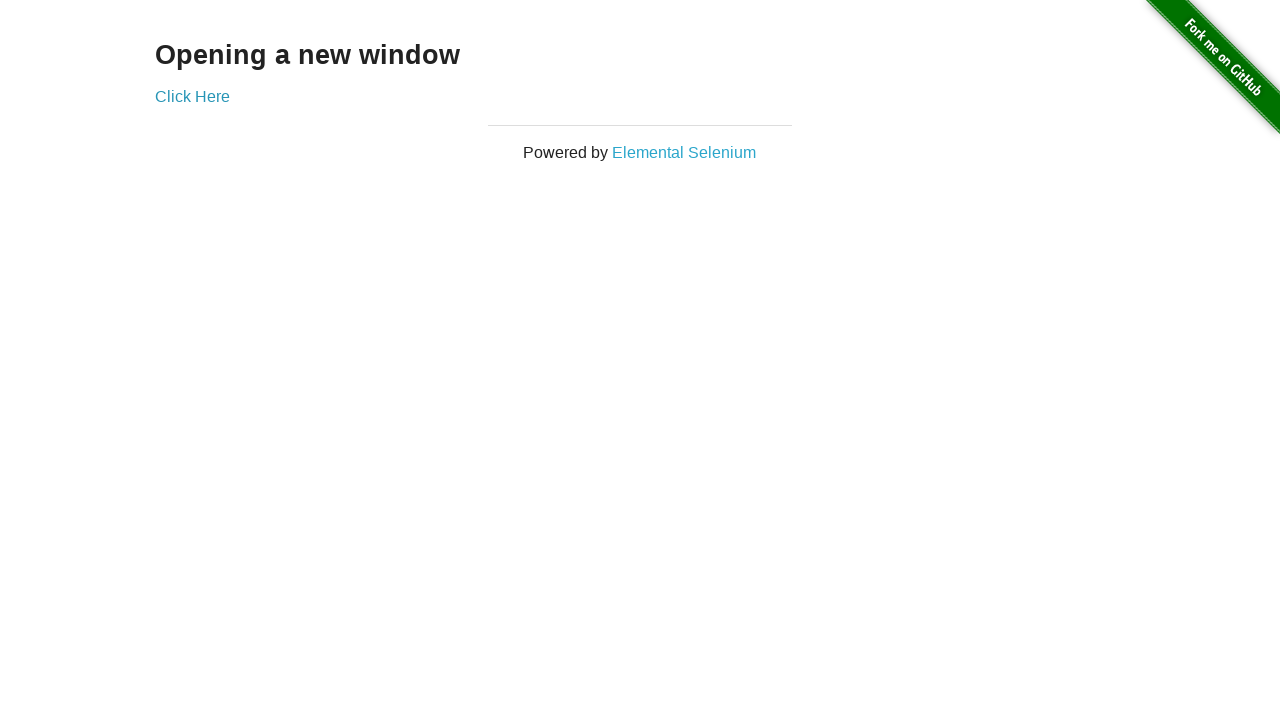

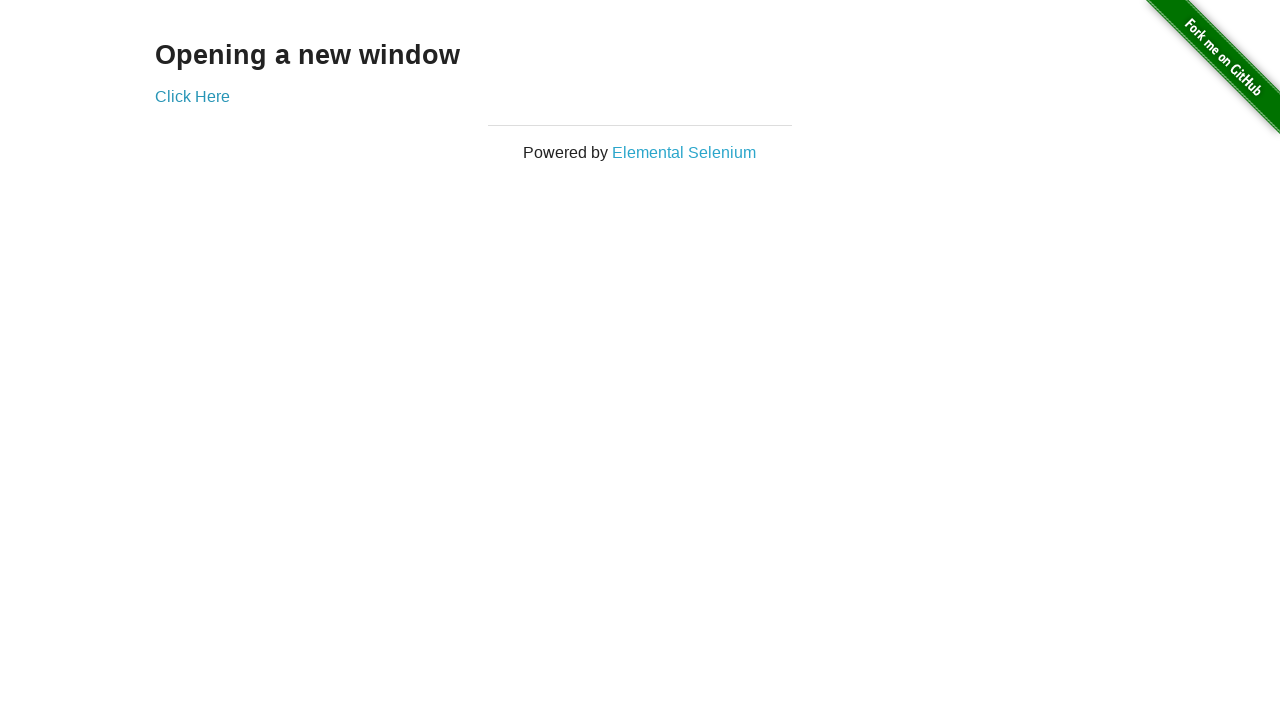